Tests the old style select menu by selecting an option from the dropdown

Starting URL: https://demoqa.com/select-menu

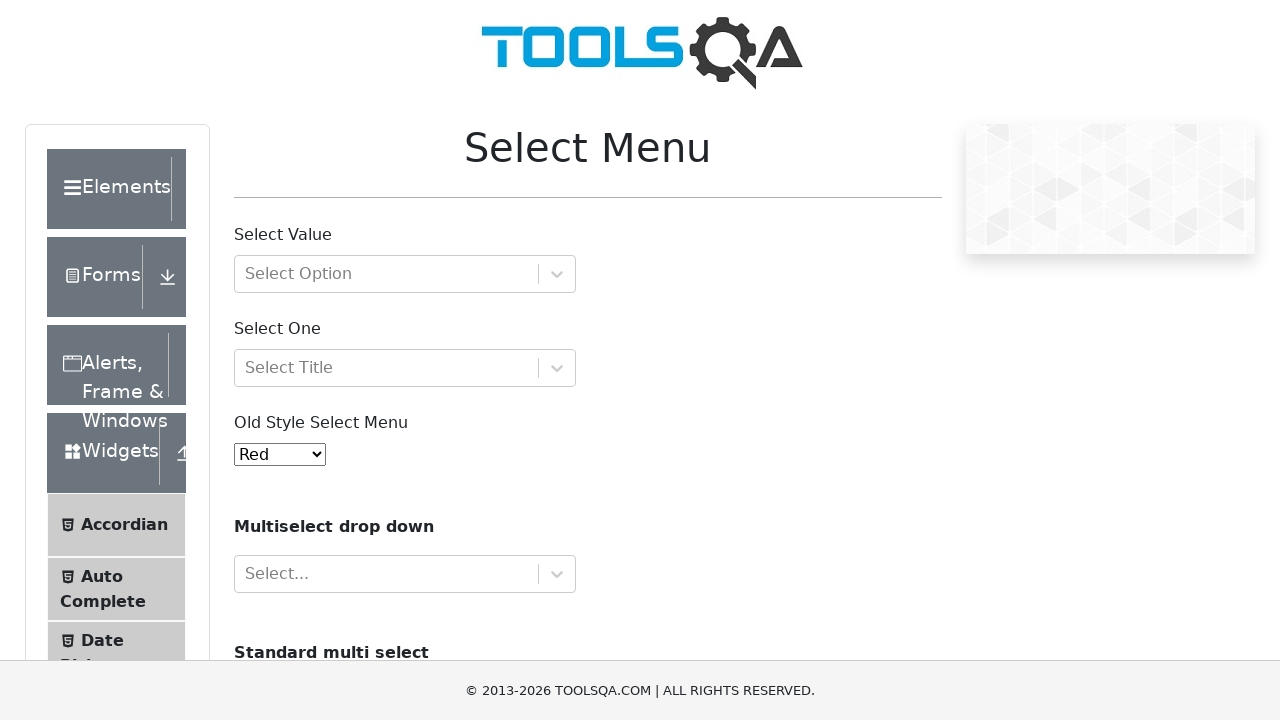

Selected option at index 5 from old style select menu on select#oldSelectMenu
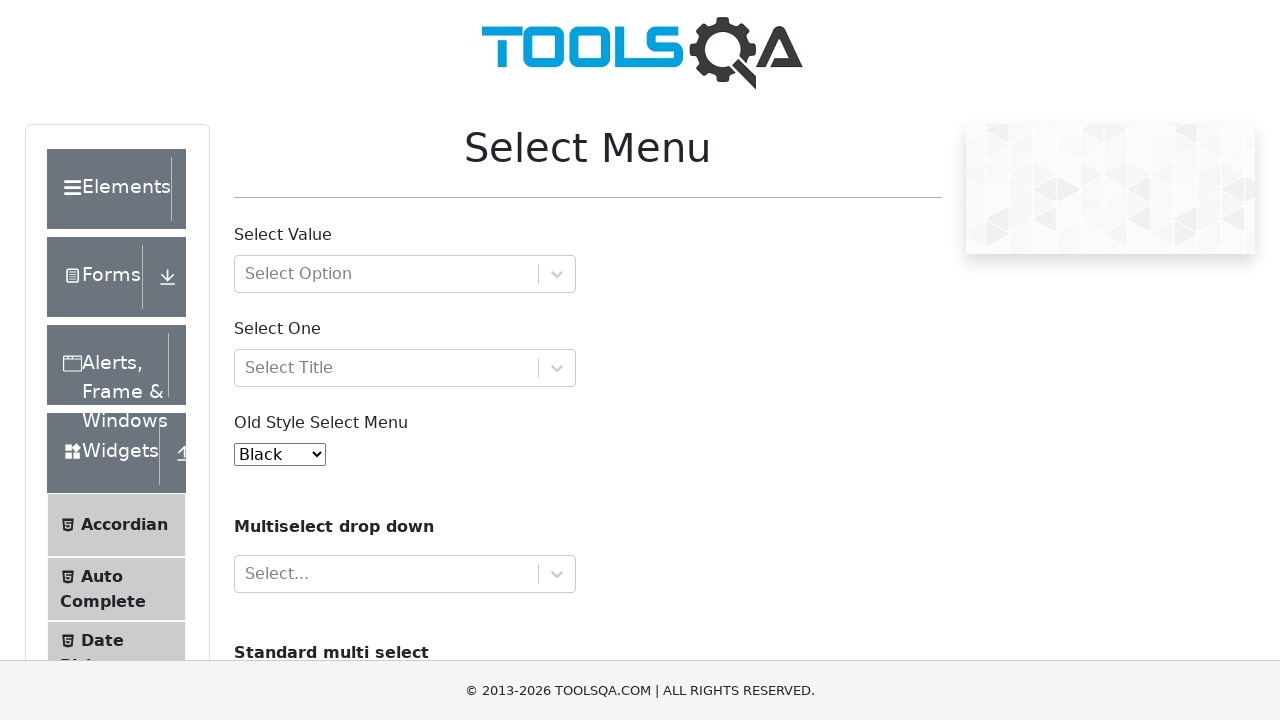

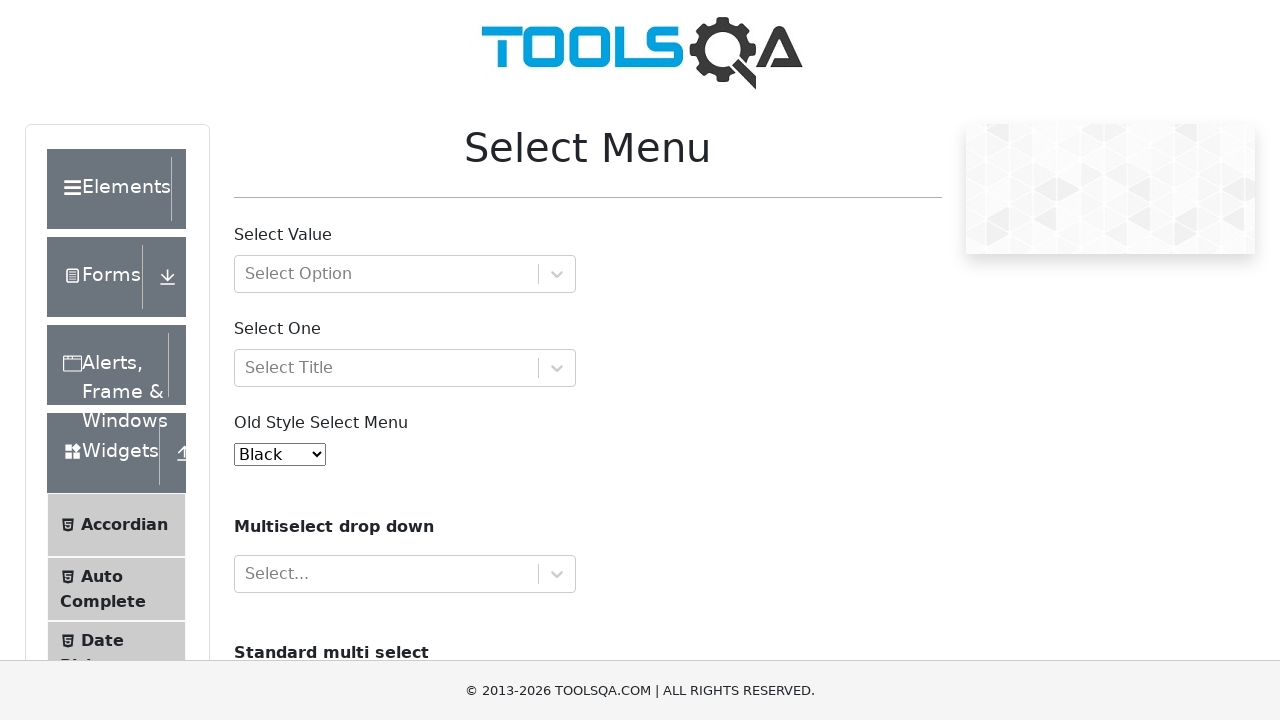